Tests selecting a language from a custom dropdown by clicking to open it and selecting English.

Starting URL: http://demo.automationtesting.in/Register.html

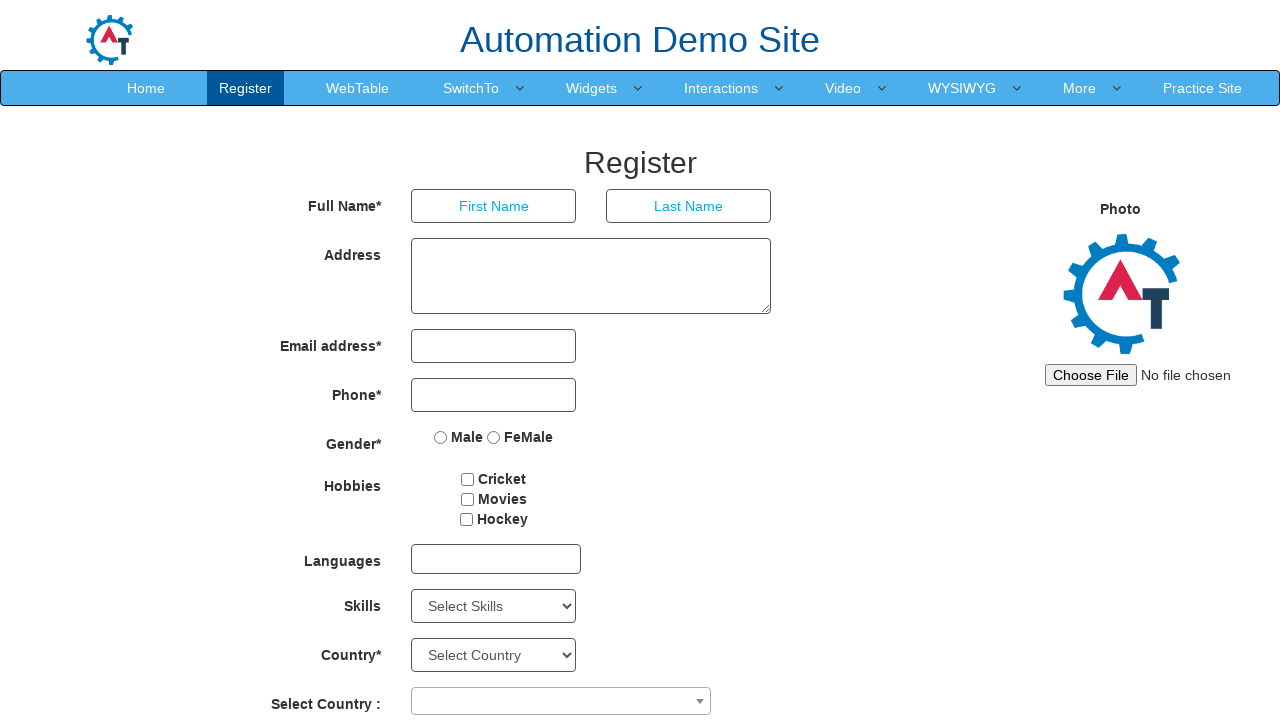

Navigated to Register page
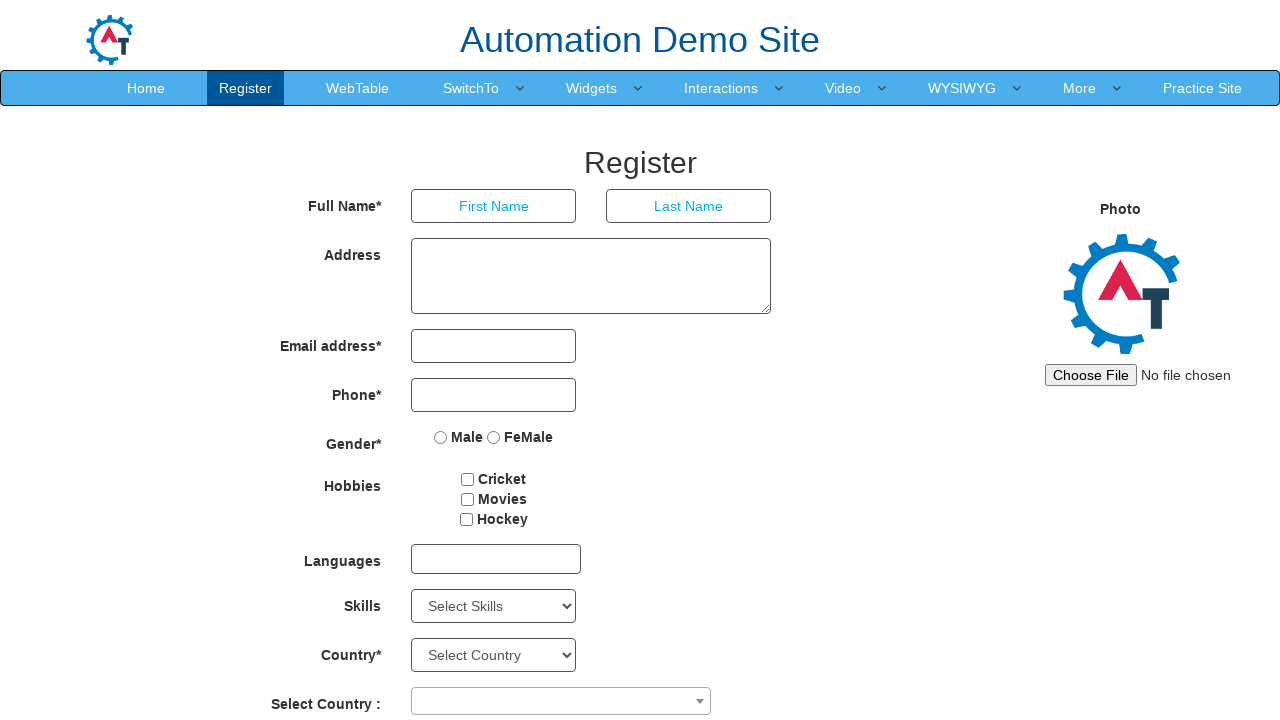

Clicked language dropdown to open it at (496, 559) on #msdd
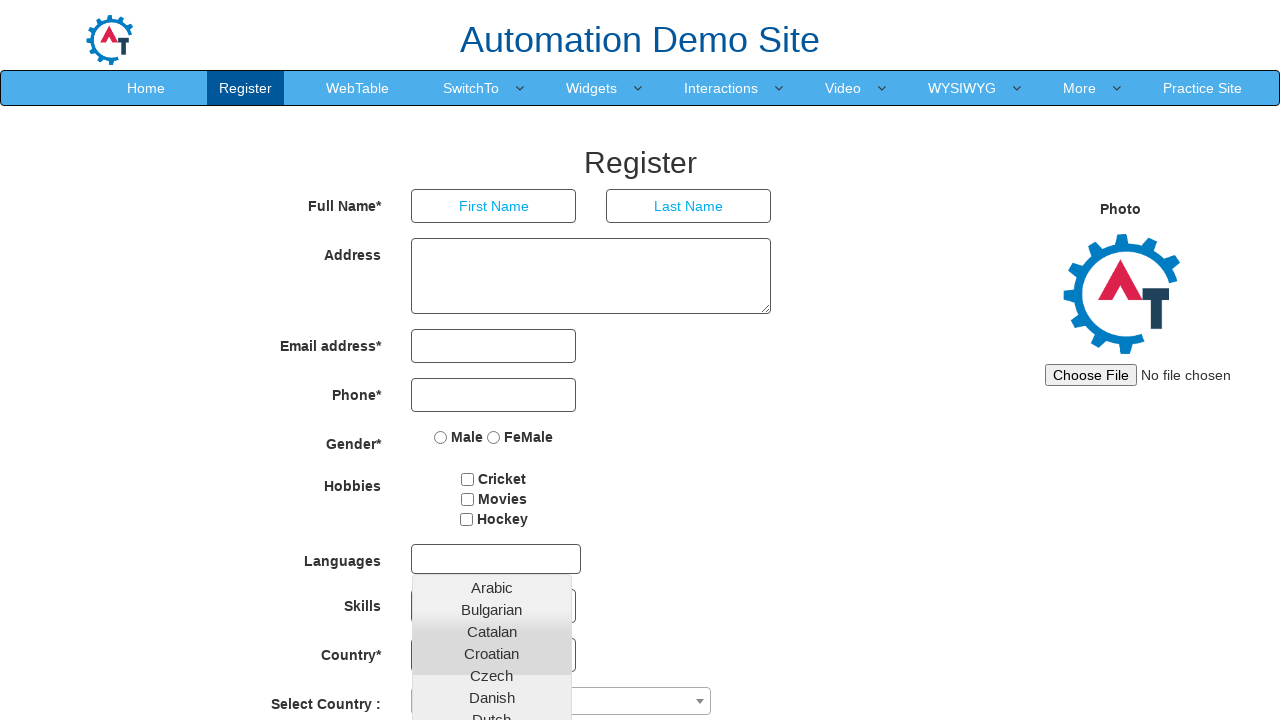

Dropdown options appeared
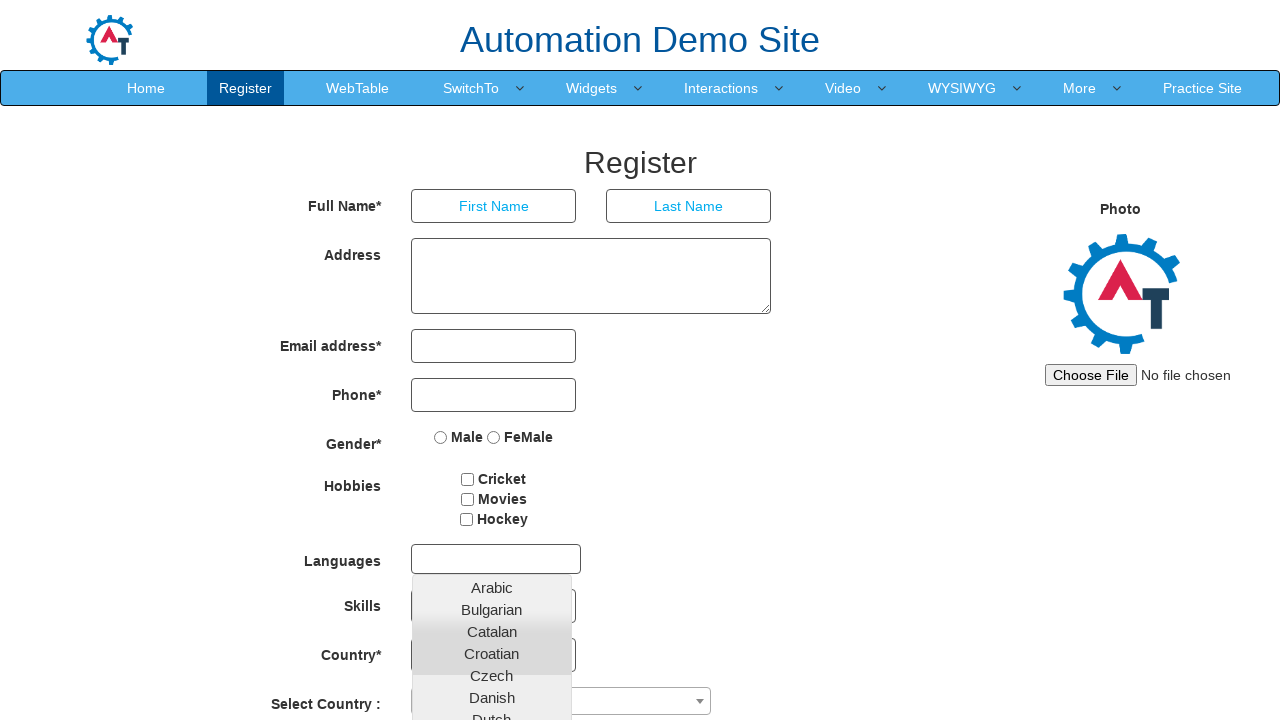

Selected English from dropdown at (492, 457) on xpath=//ul[contains(@class,'ui-corner-all')]//li//a[contains(text(),'English')]
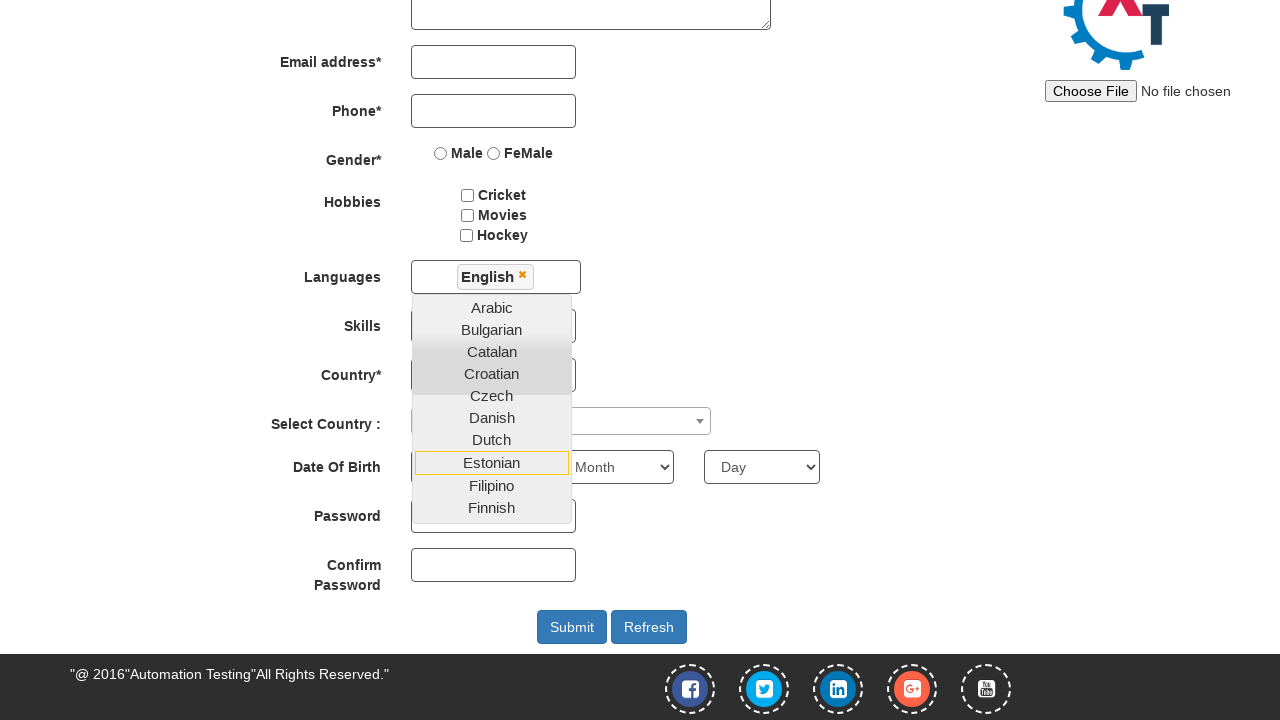

Clicked elsewhere to close dropdown at (640, 360) on xpath=//*[@id='section']/div/div
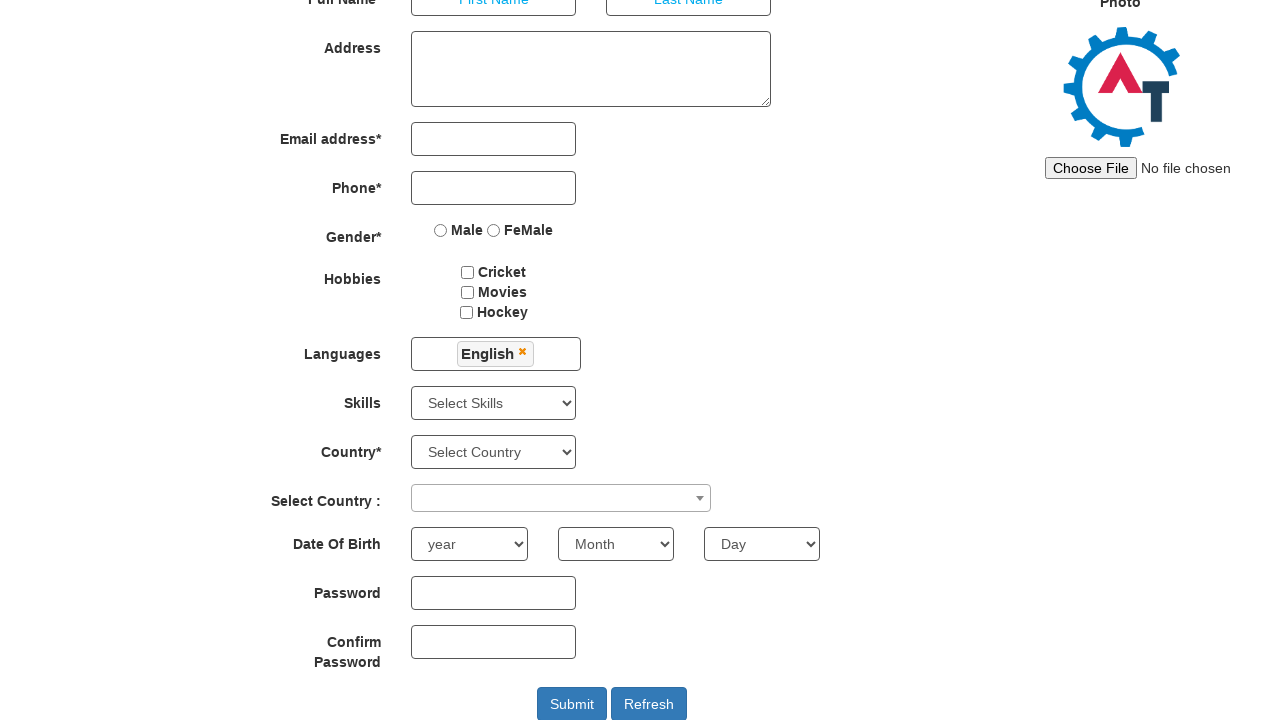

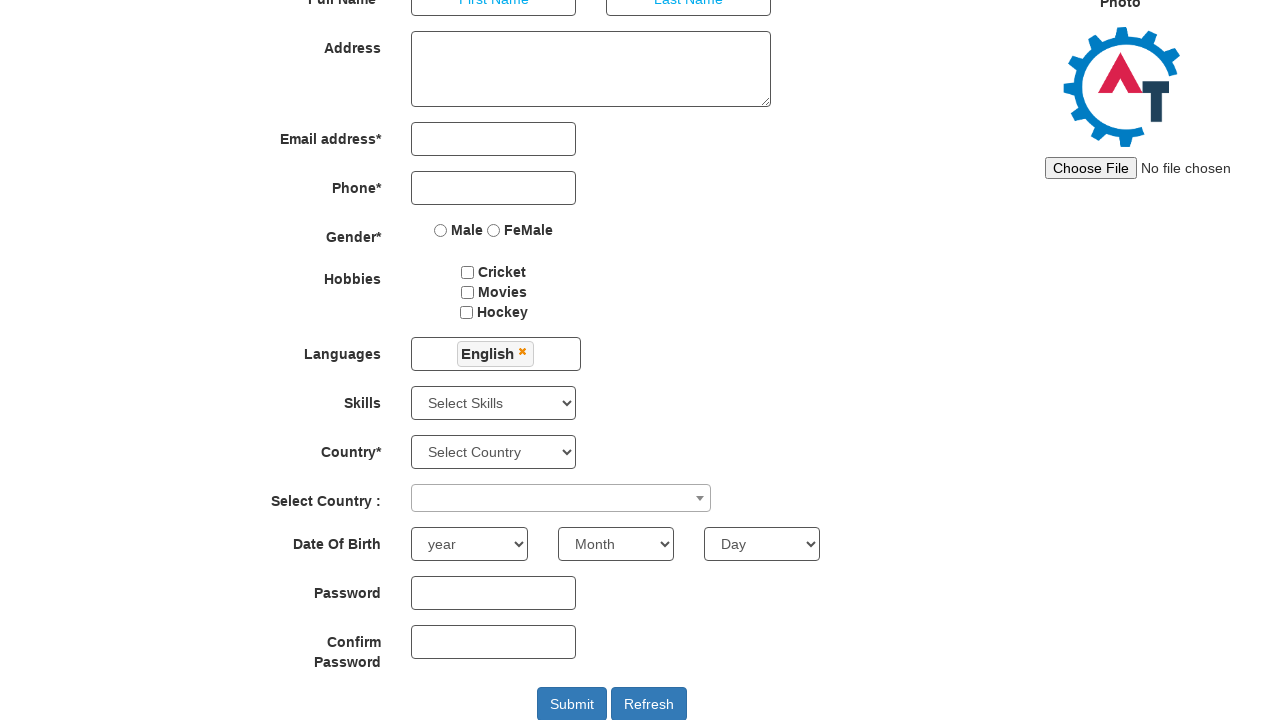